Tests the add-to-cart functionality on a practice e-commerce site by searching through products and adding specific vegetables (Cucumber, Brocolli, Beetroot, Brinjal, Tomato) to the cart.

Starting URL: https://rahulshettyacademy.com/seleniumPractise/

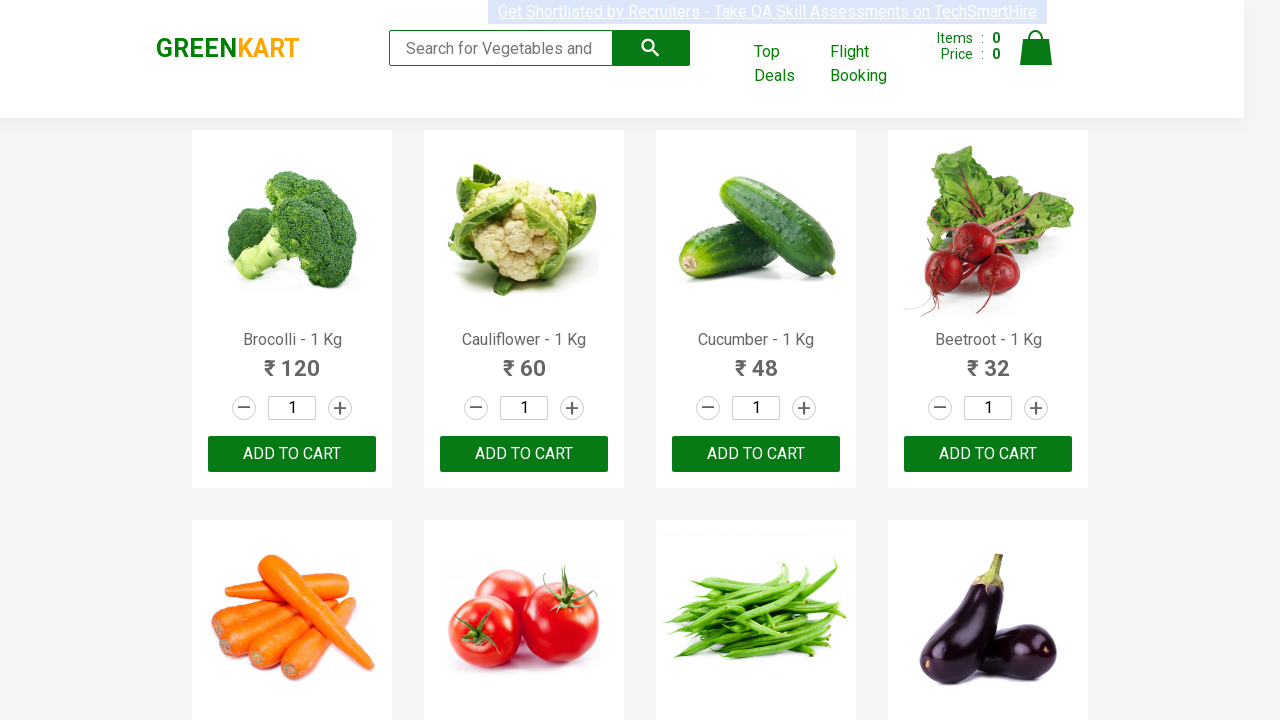

Waited for product names to load on the page
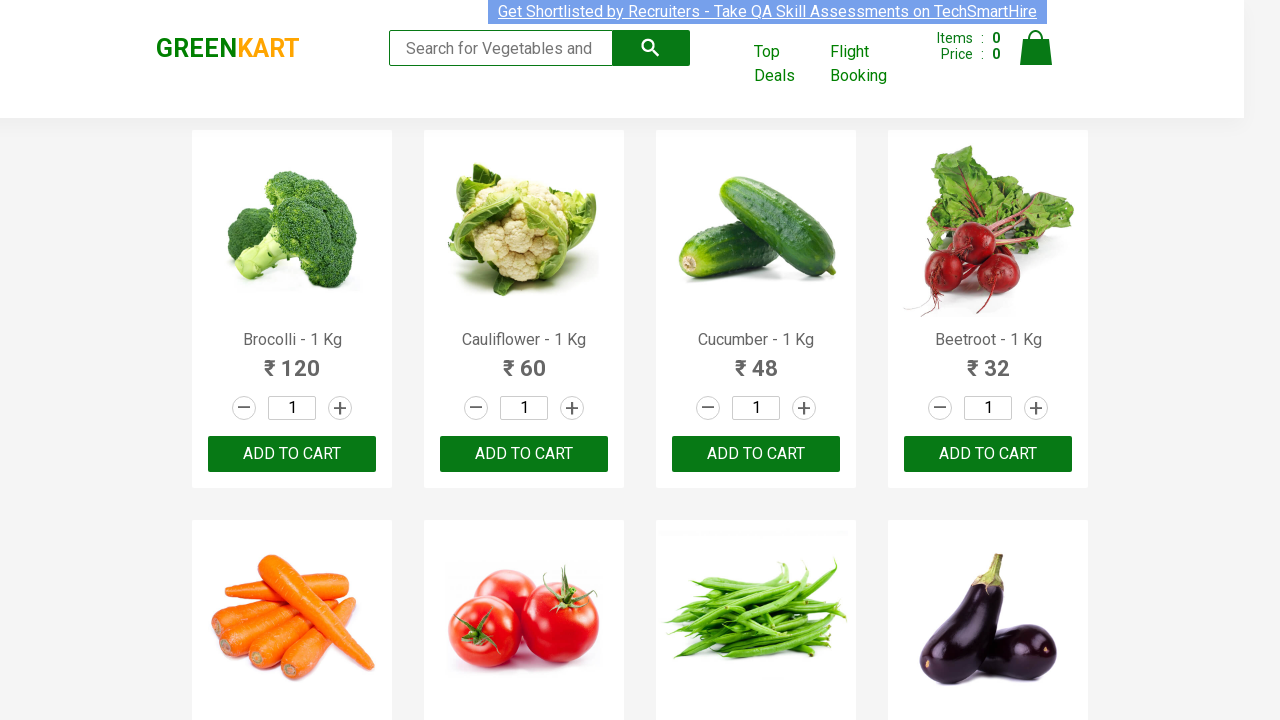

Retrieved all product name elements
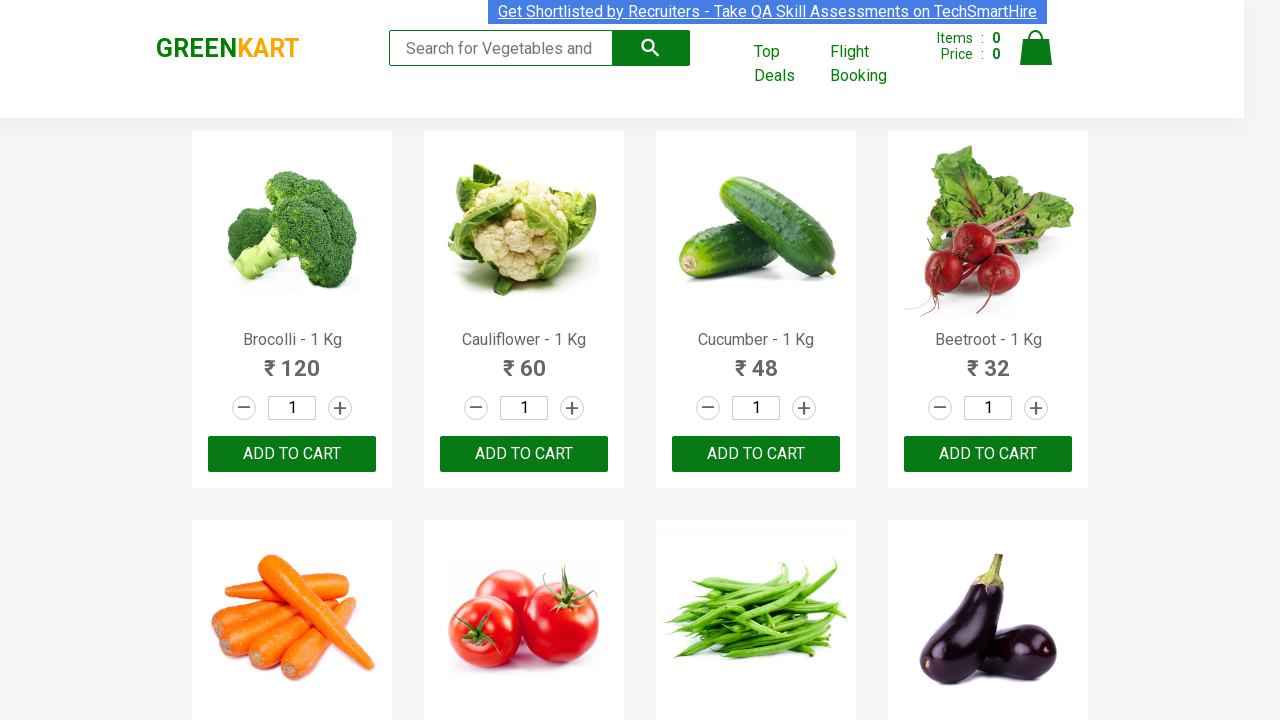

Retrieved all ADD TO CART buttons
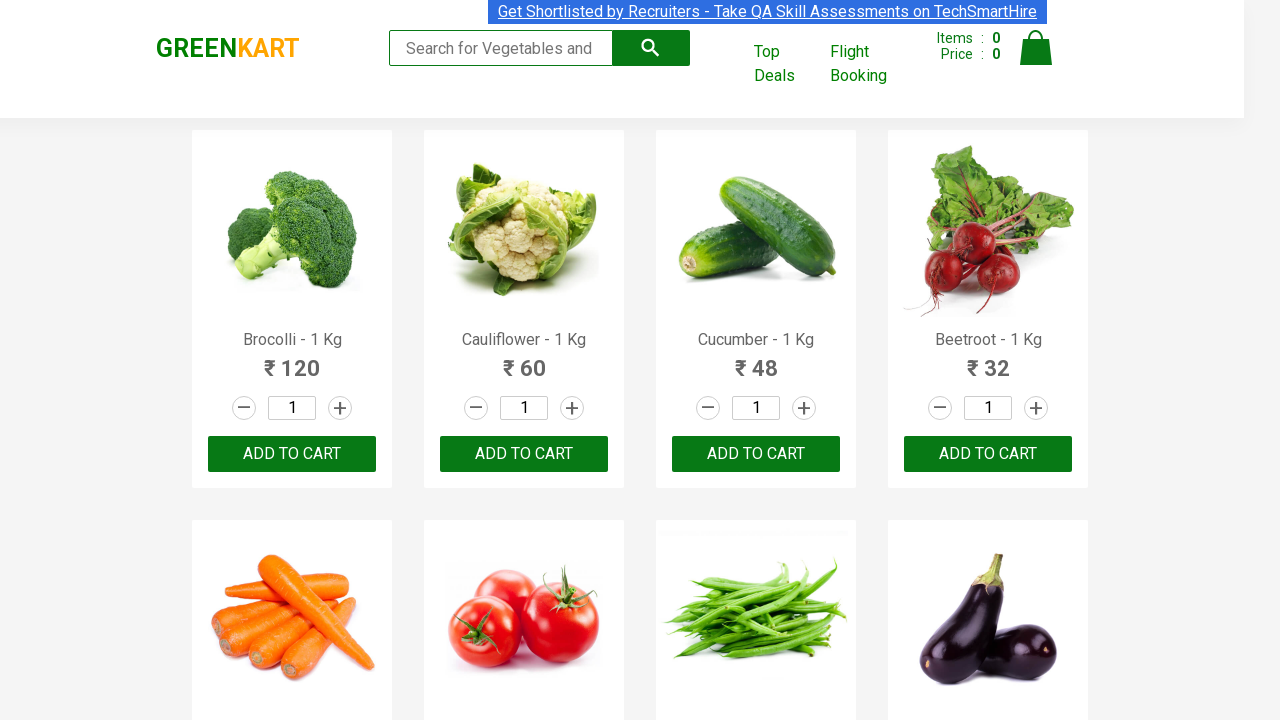

Added Brocolli to cart at (292, 454) on xpath=//button[text()='ADD TO CART'] >> nth=0
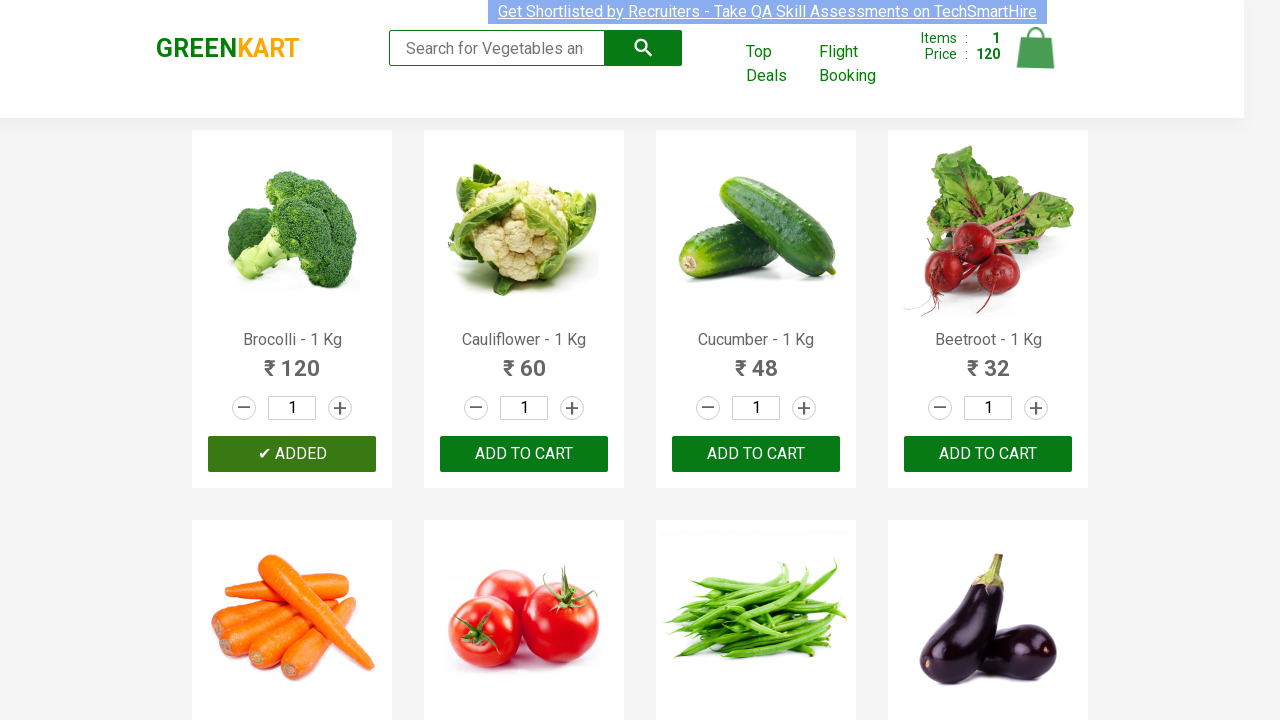

Added Cucumber to cart at (988, 454) on xpath=//button[text()='ADD TO CART'] >> nth=2
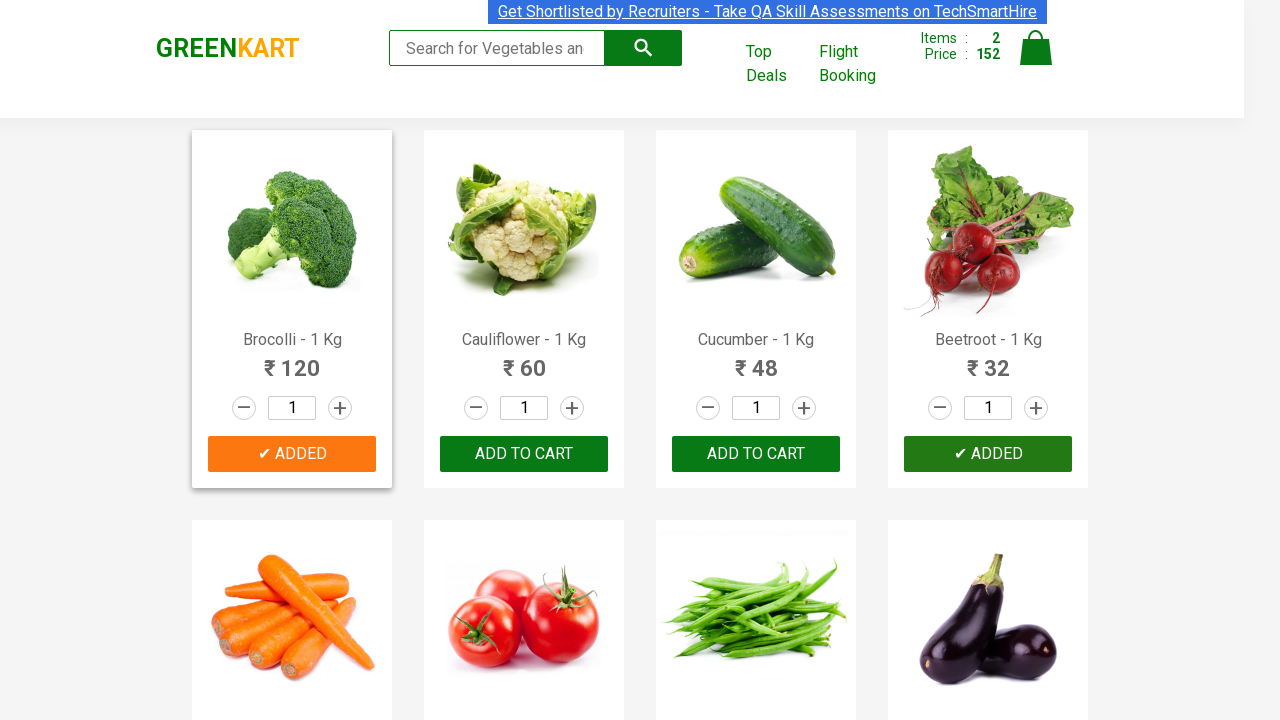

Added Beetroot to cart at (524, 360) on xpath=//button[text()='ADD TO CART'] >> nth=3
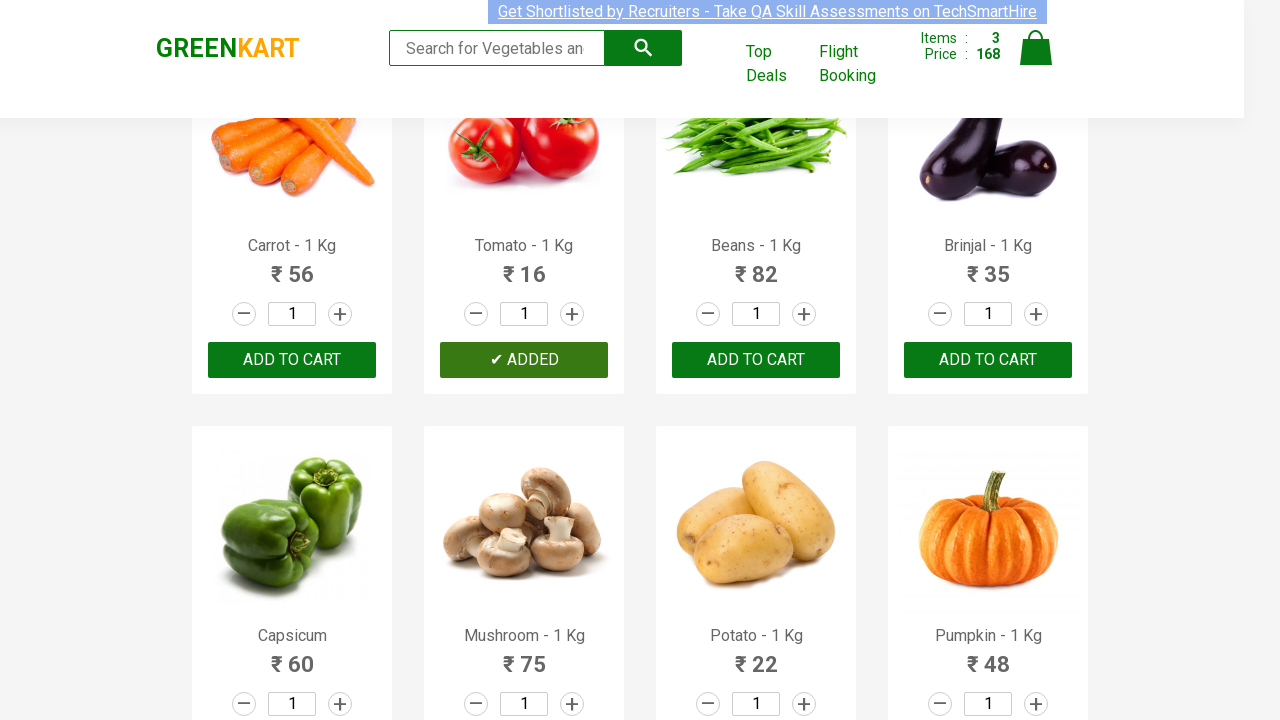

Added Tomato to cart at (292, 360) on xpath=//button[text()='ADD TO CART'] >> nth=5
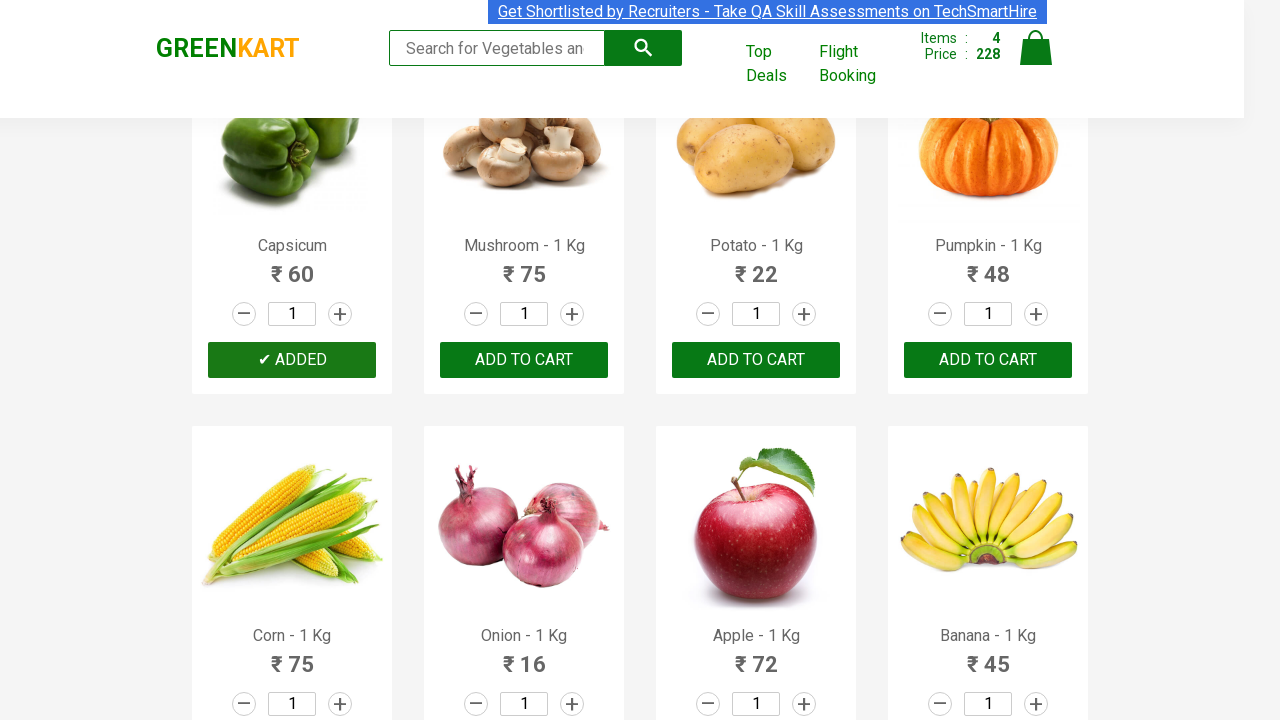

Added Brinjal to cart at (988, 360) on xpath=//button[text()='ADD TO CART'] >> nth=7
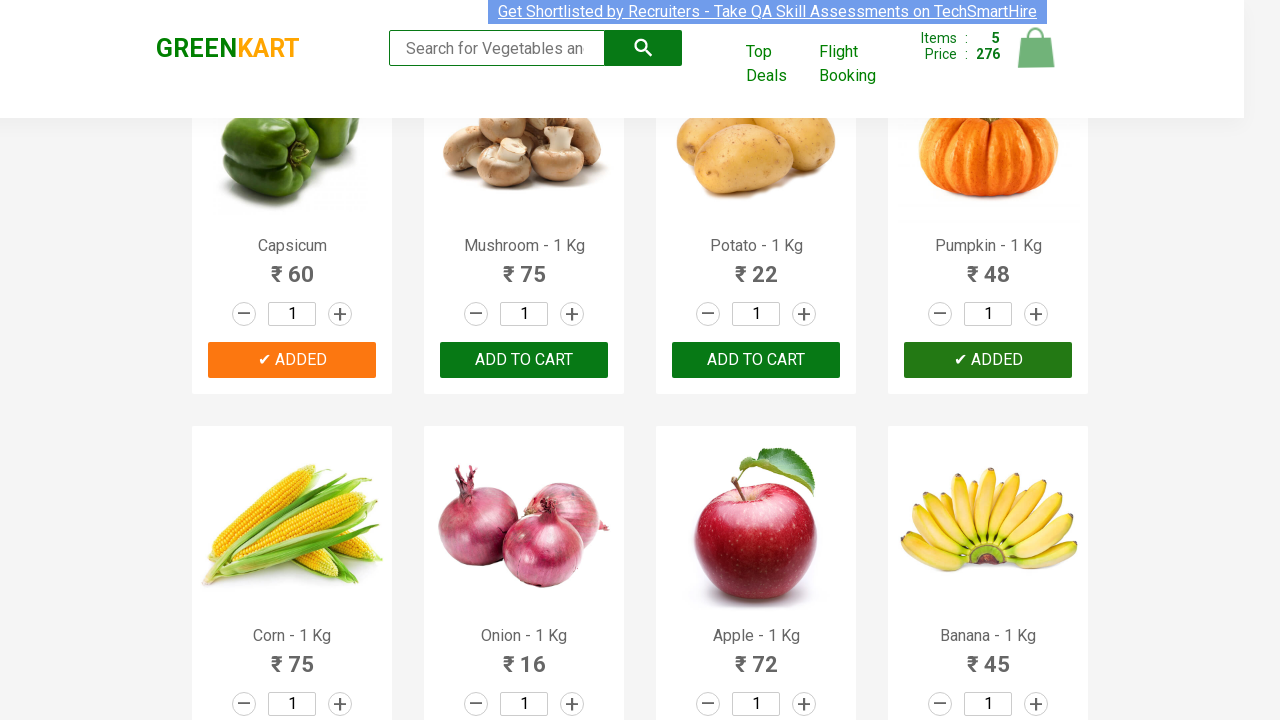

Waited for cart to update after adding all items
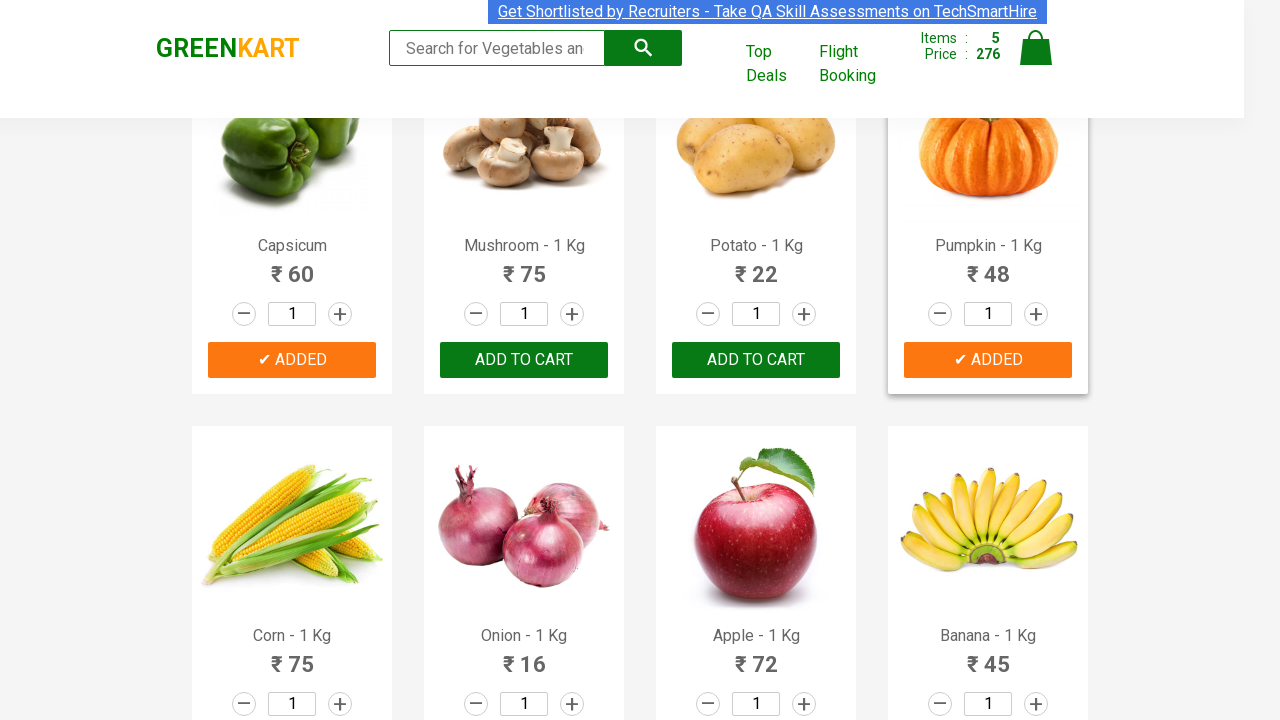

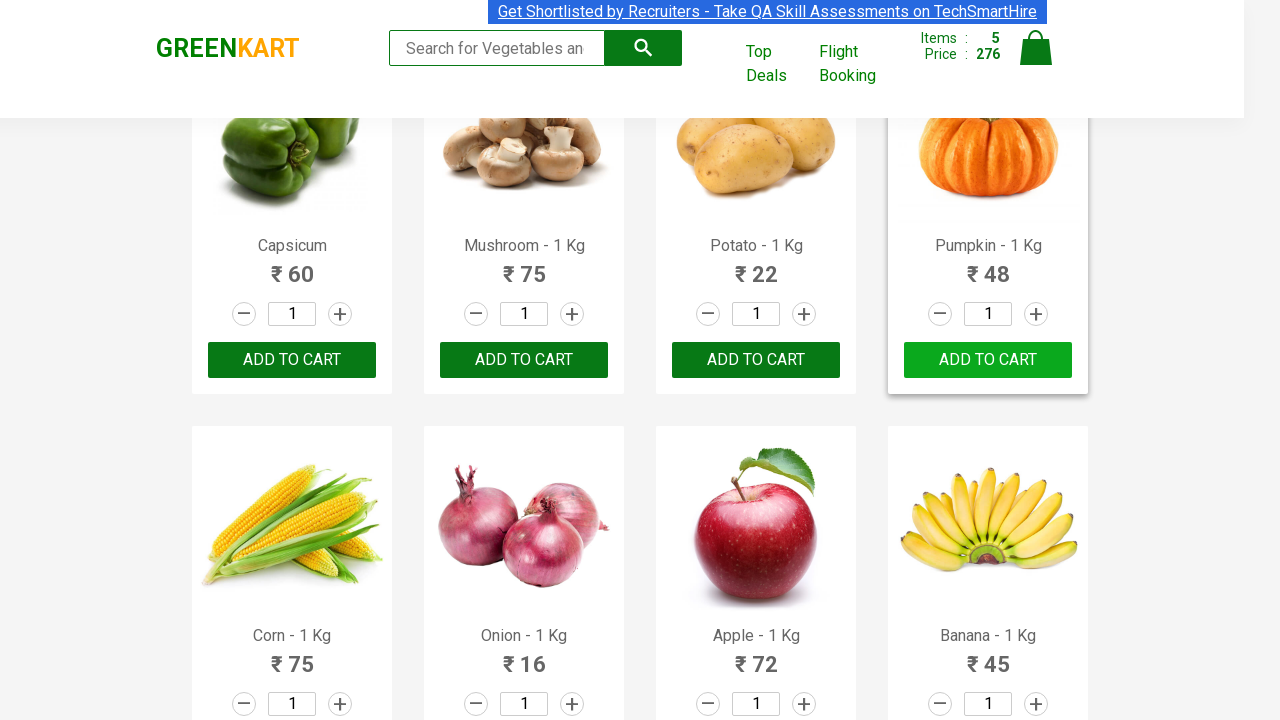